Tests that the game ends when the snake hits the wall by starting the game and waiting for collision

Starting URL: https://kissmartin.github.io/Snake_Project/

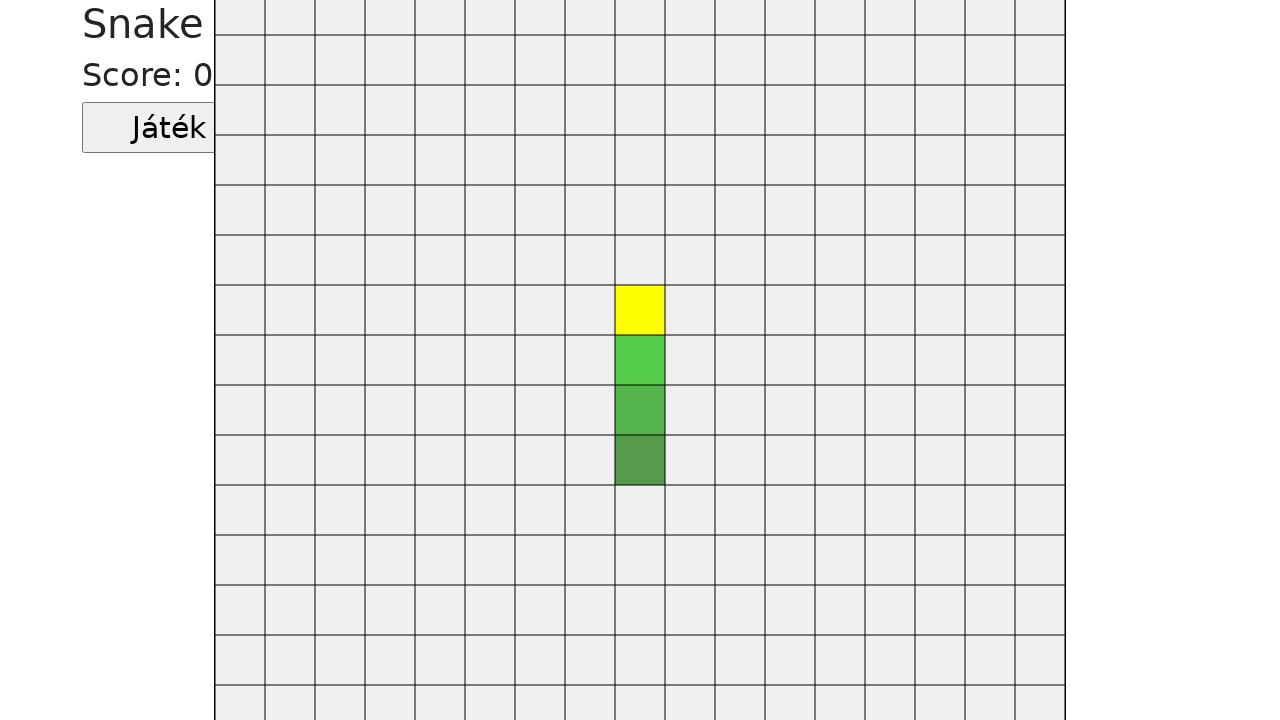

Clicked start button to begin the game at (169, 128) on .jatekGomb
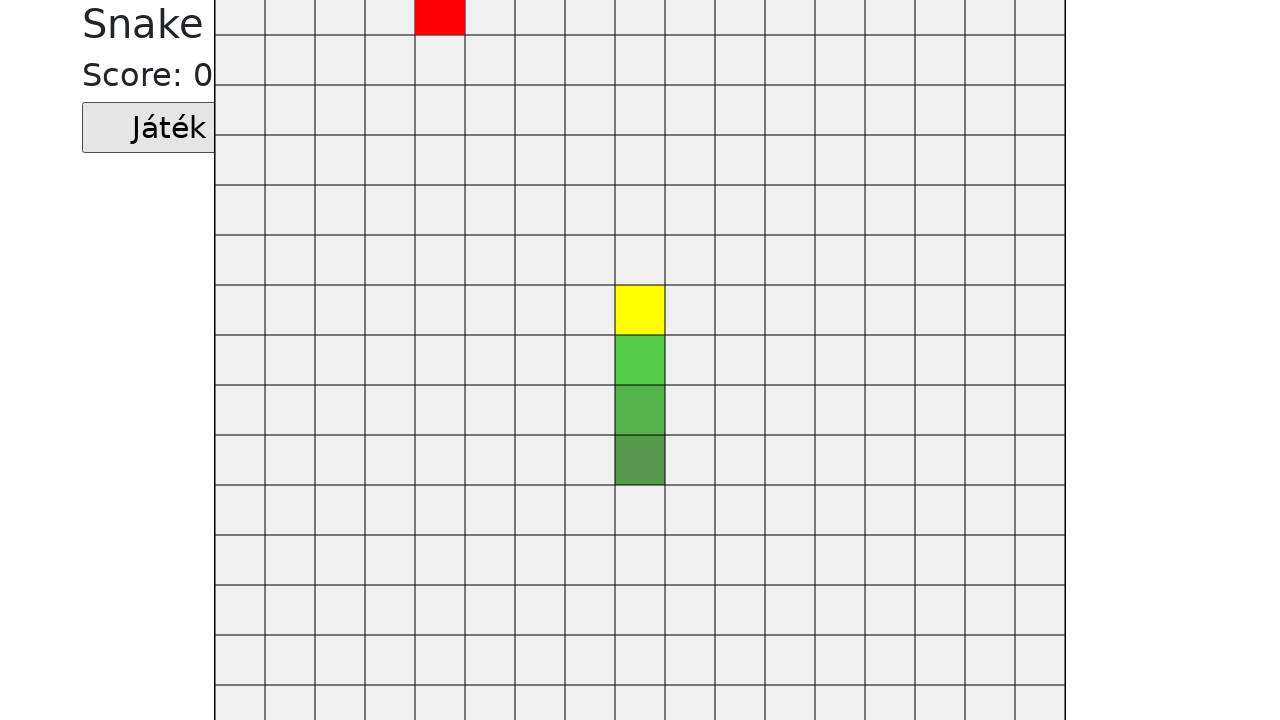

Waited for snake to hit the wall
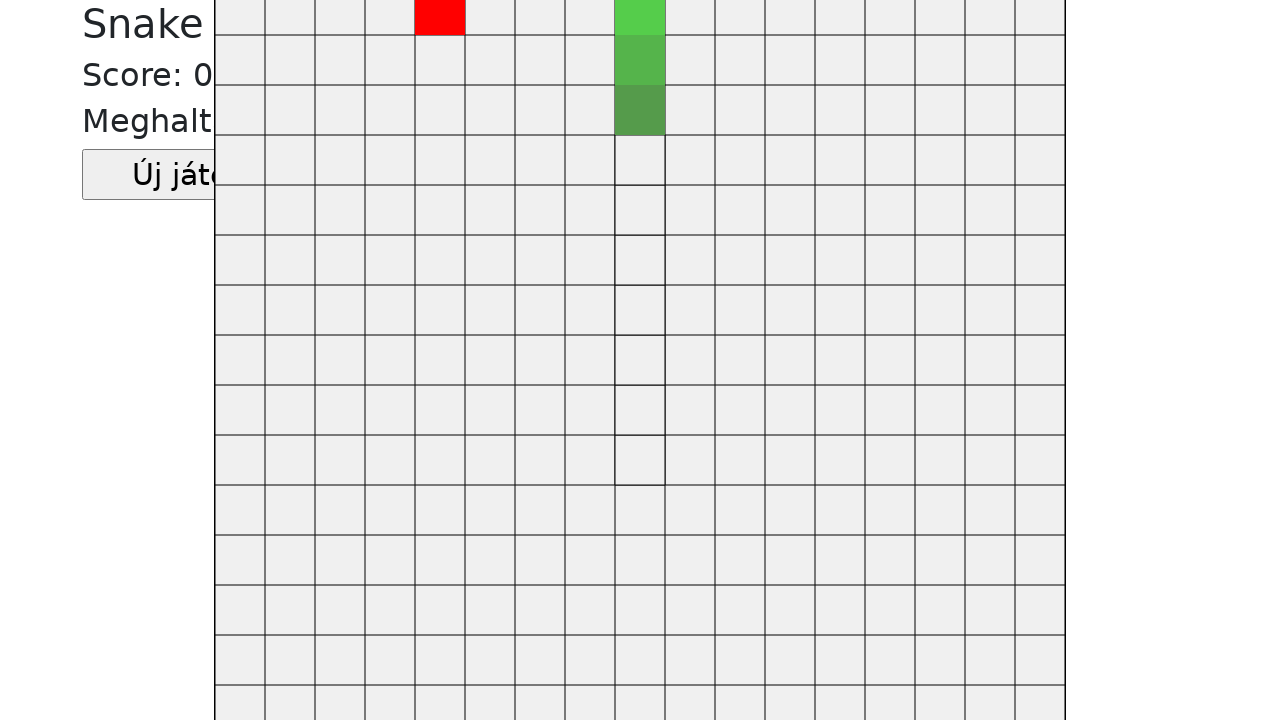

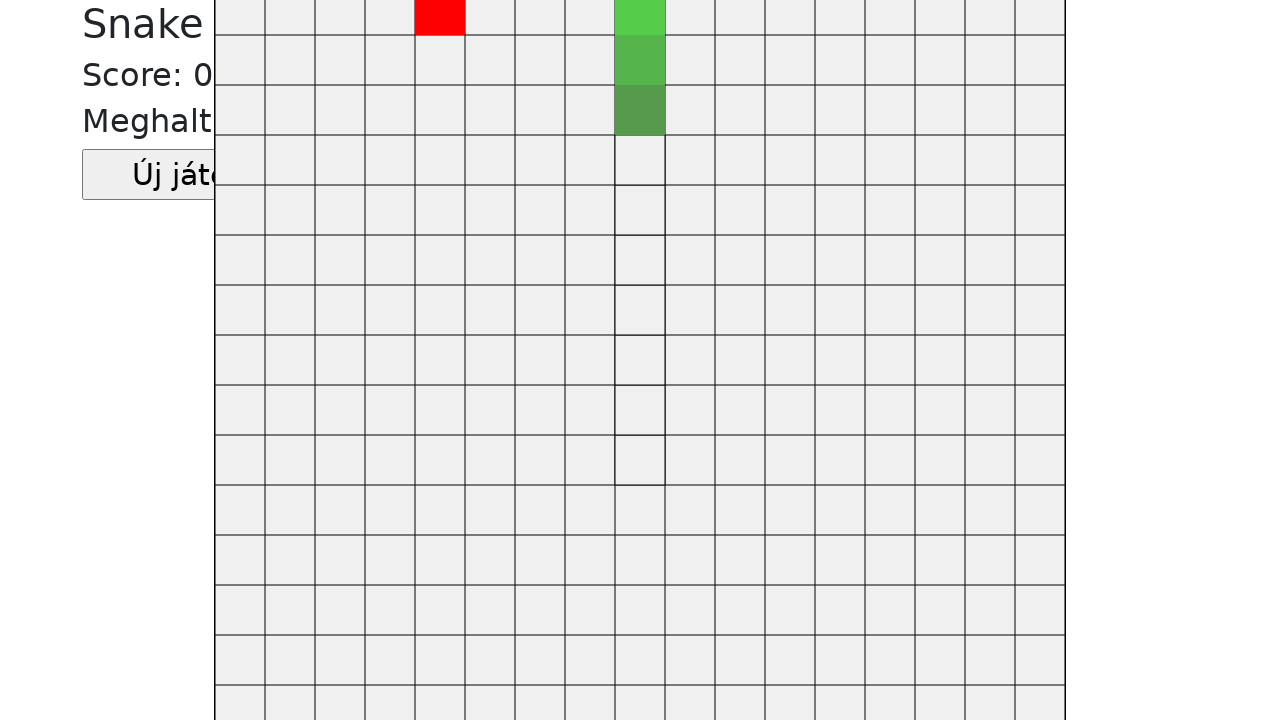